Tests nested iframe navigation by switching to a parent frame, then to a child iframe within it, verifying content in the child frame, refreshing the page, and verifying content on the main page.

Starting URL: https://demoqa.com/nestedframes

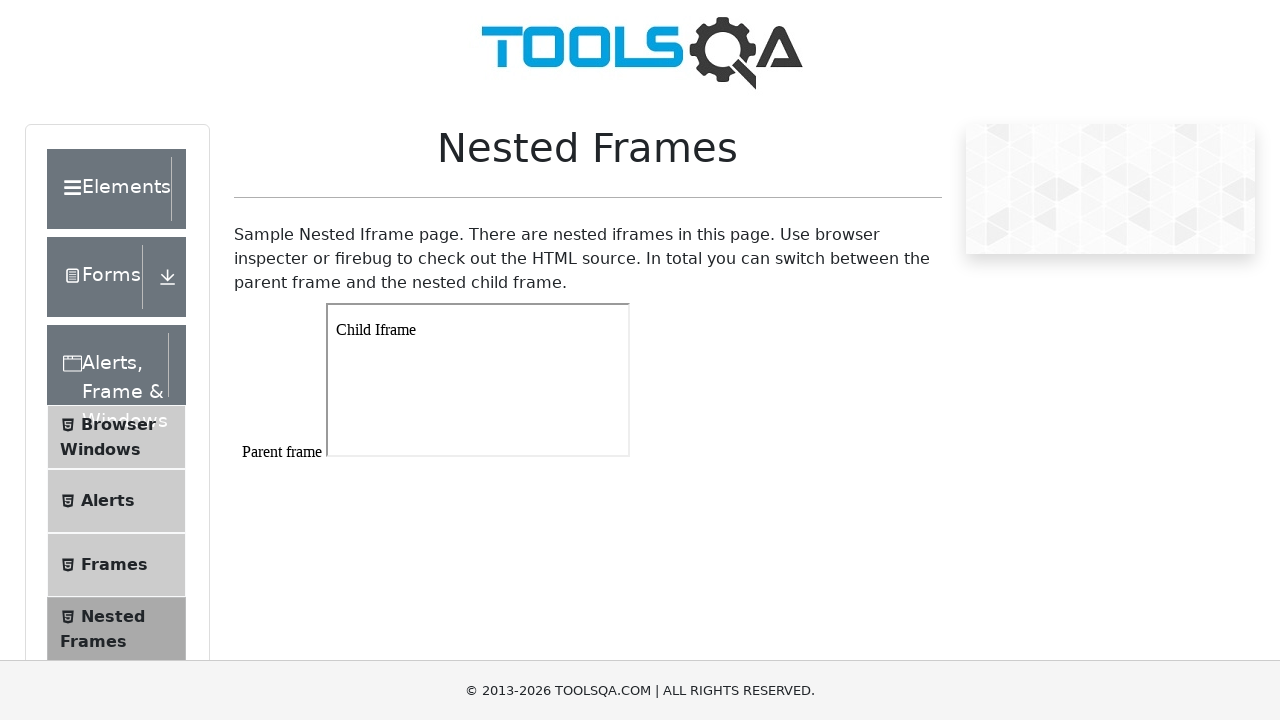

Located parent frame with id 'frame1'
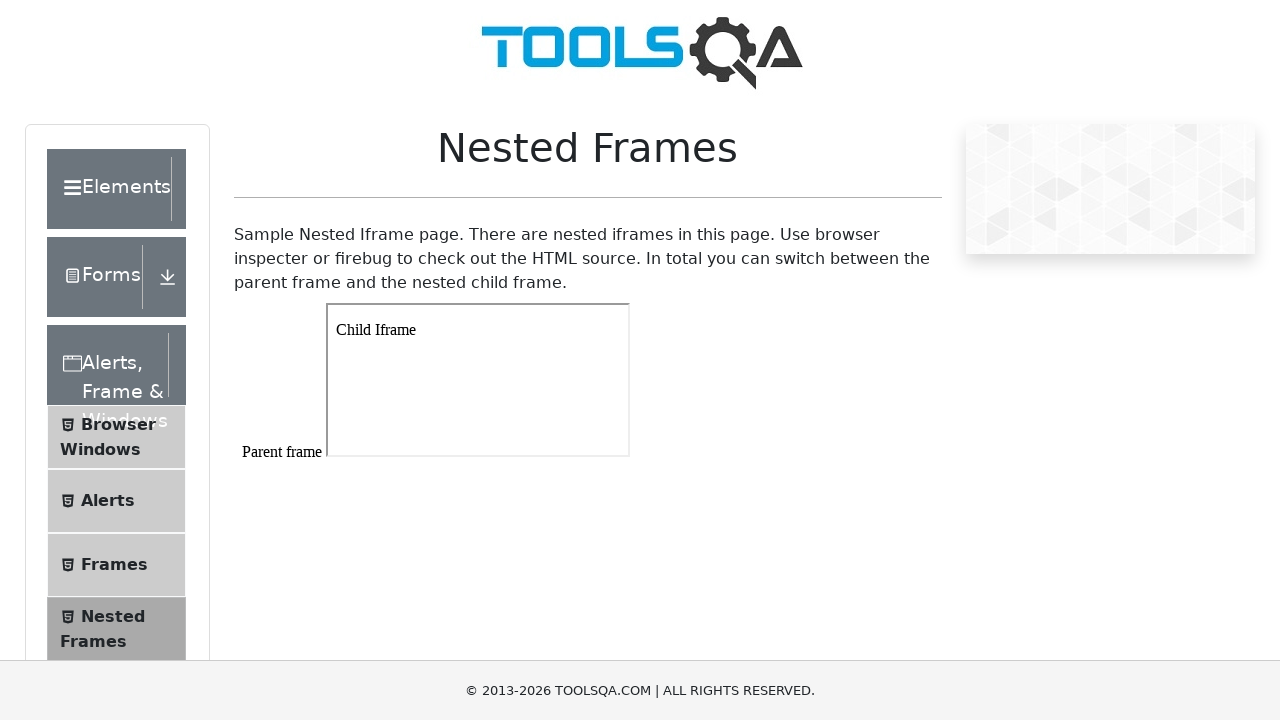

Located child iframe within parent frame
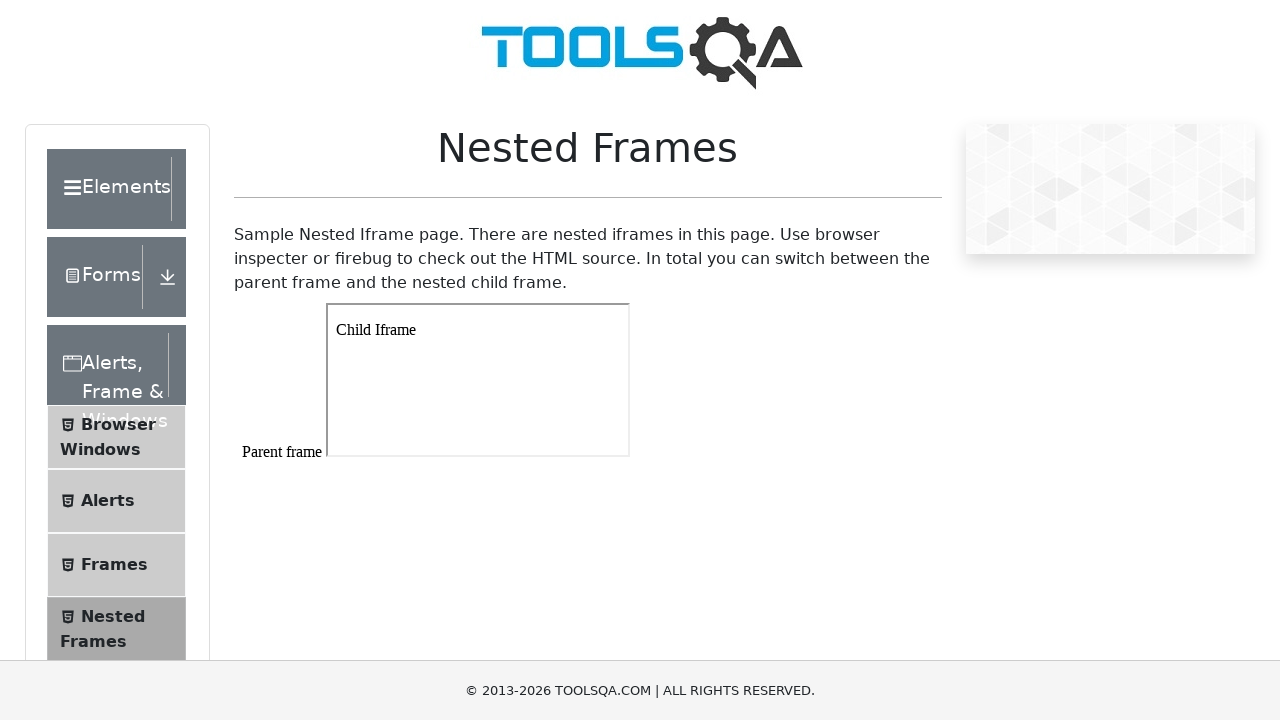

Verified child iframe content 'Child Iframe' is visible
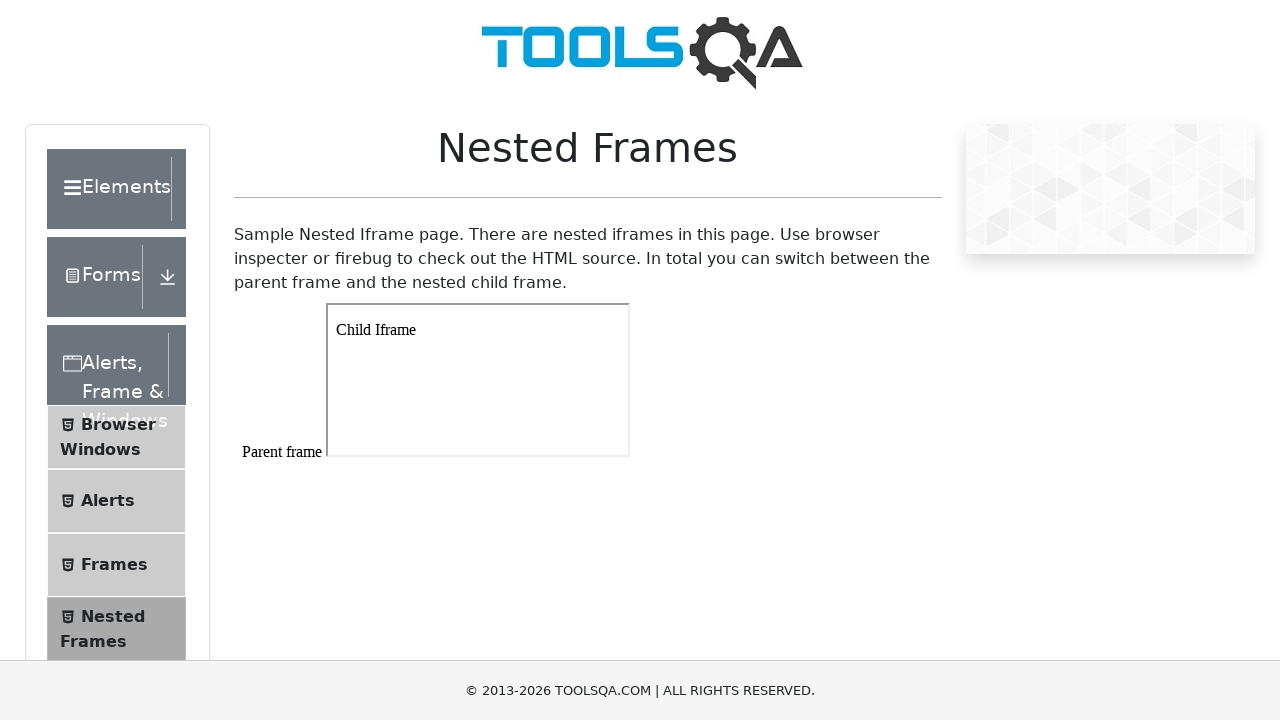

Refreshed the page
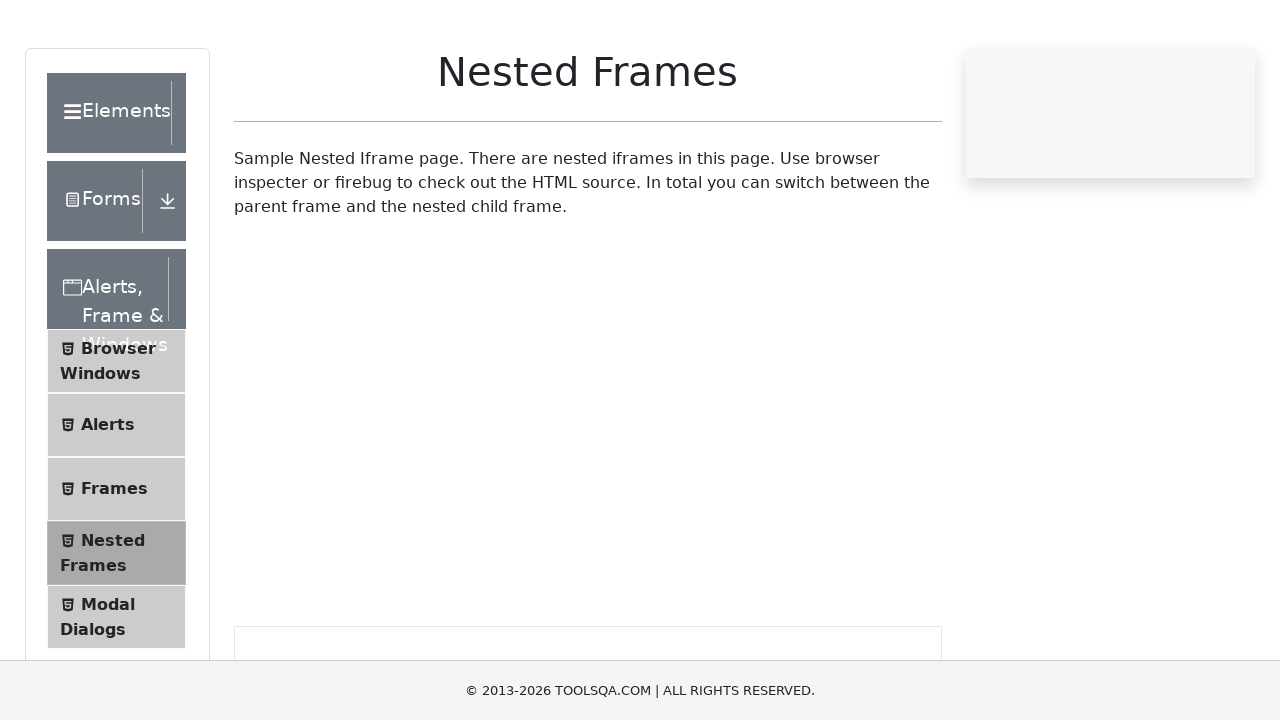

Verified main page content 'Sample Nested Iframe page' is present after refresh
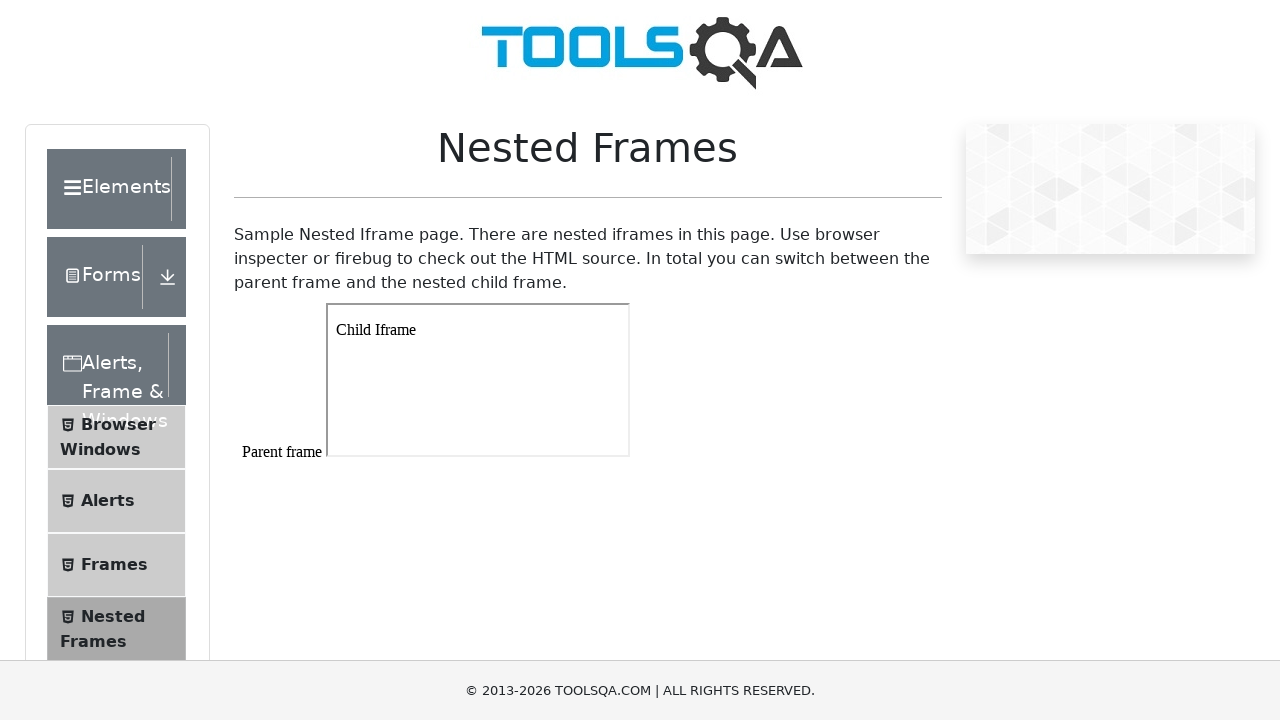

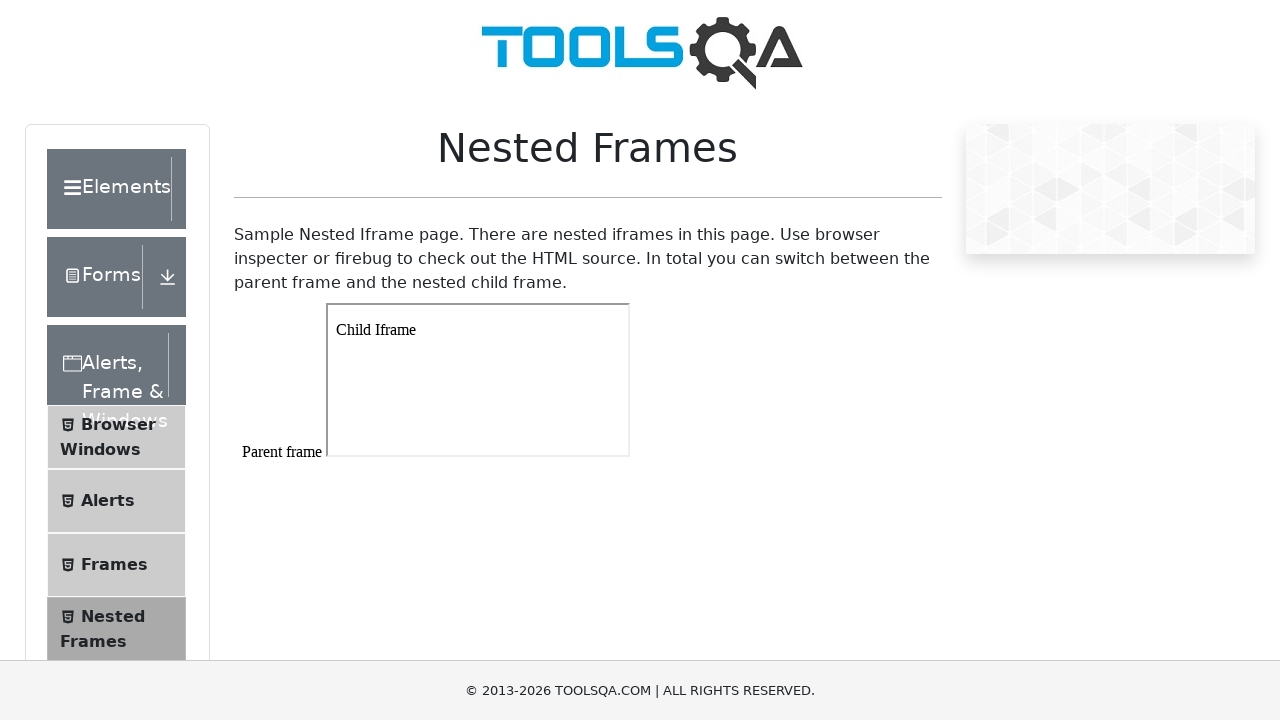